Tests clicking on elements that open new windows and tabs, demonstrating window handle management.

Starting URL: https://rahulshettyacademy.com/AutomationPractice/

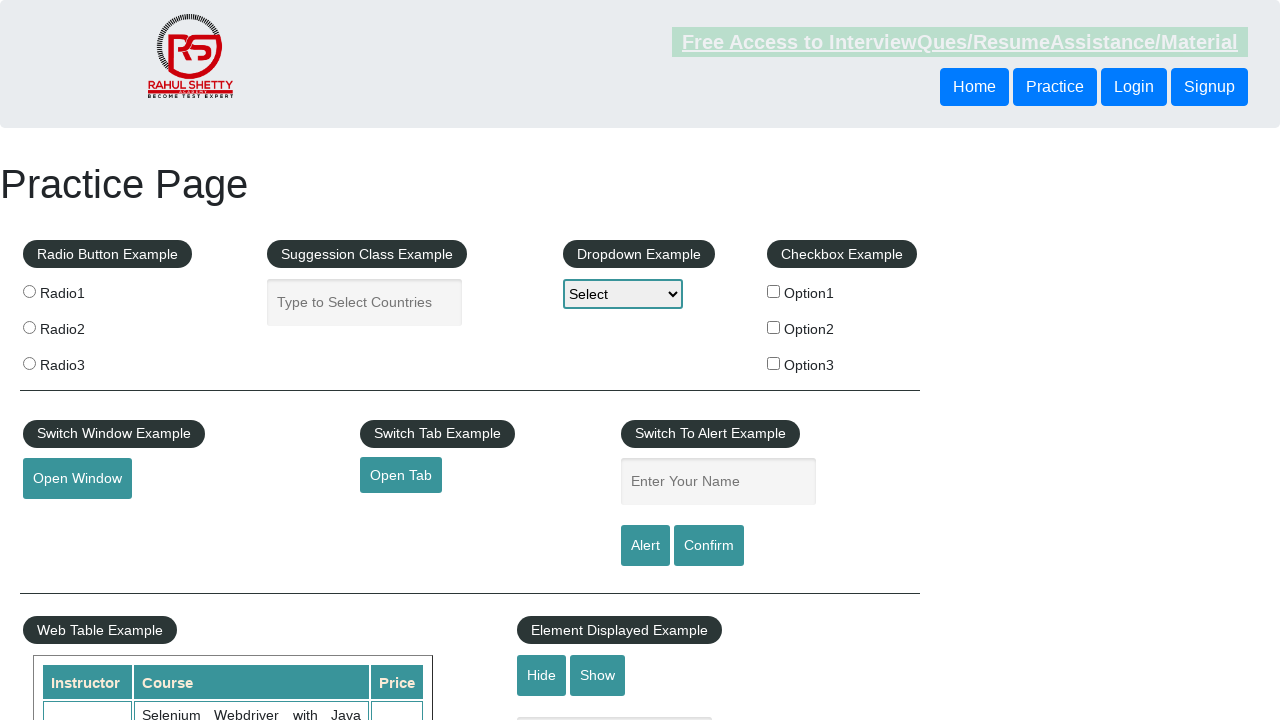

Clicked button to open new window at (77, 479) on #openwindow
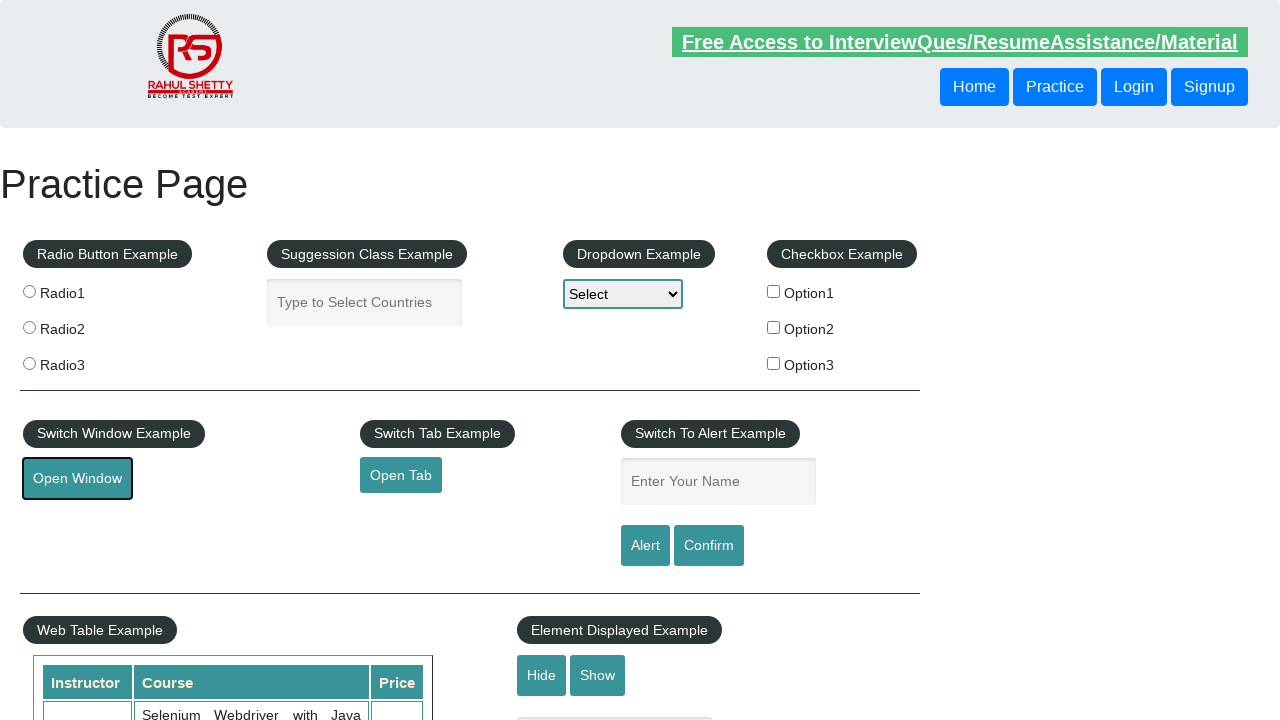

New window opened and handle captured
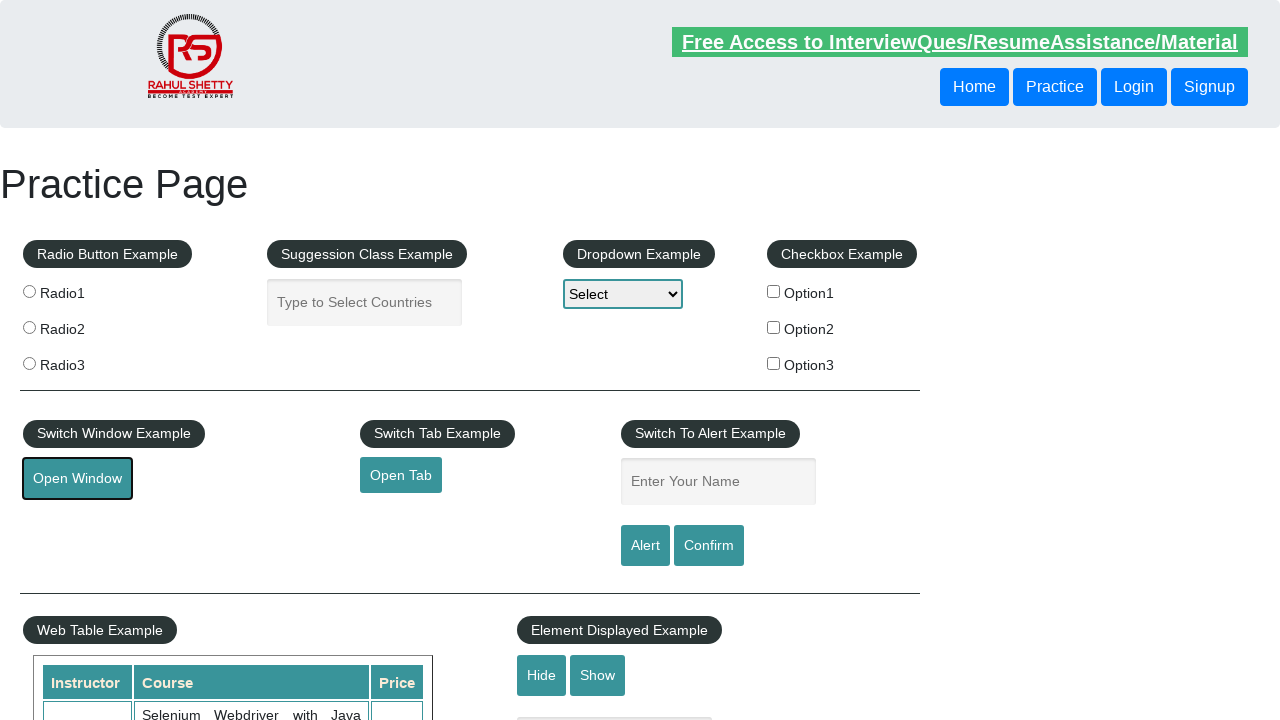

Clicked link to open new tab at (401, 475) on #opentab
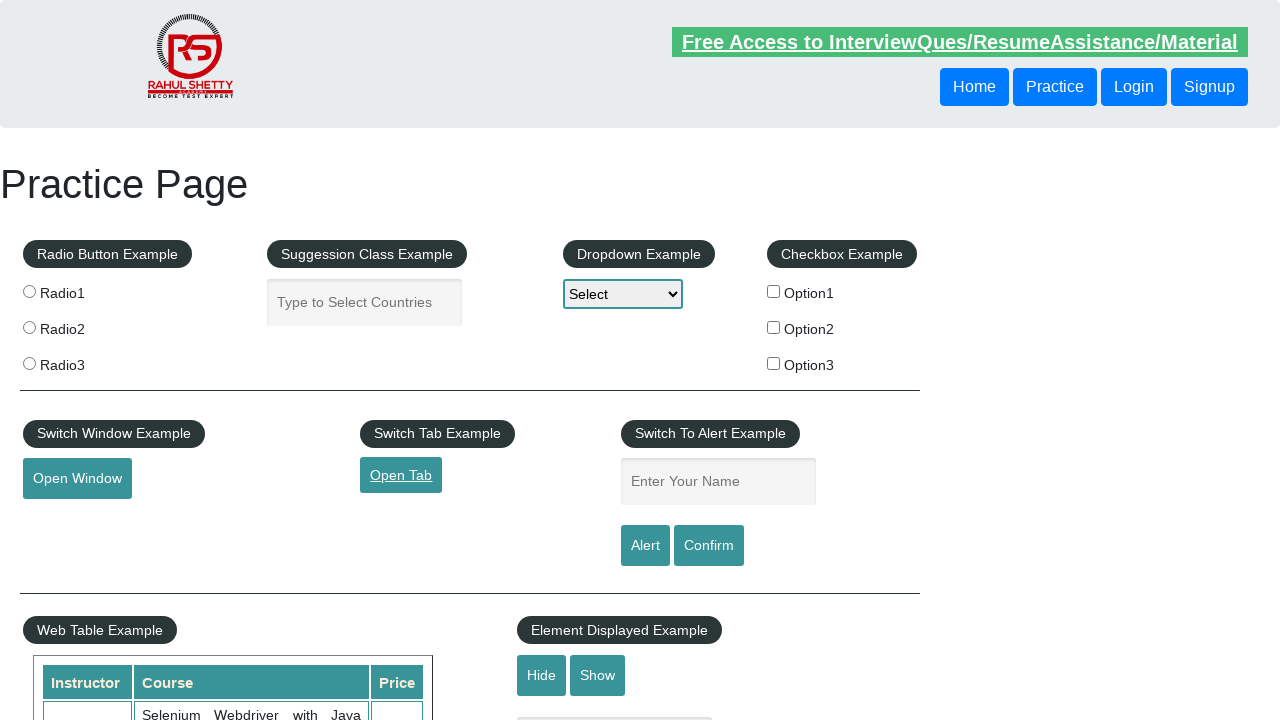

New tab opened and handle captured
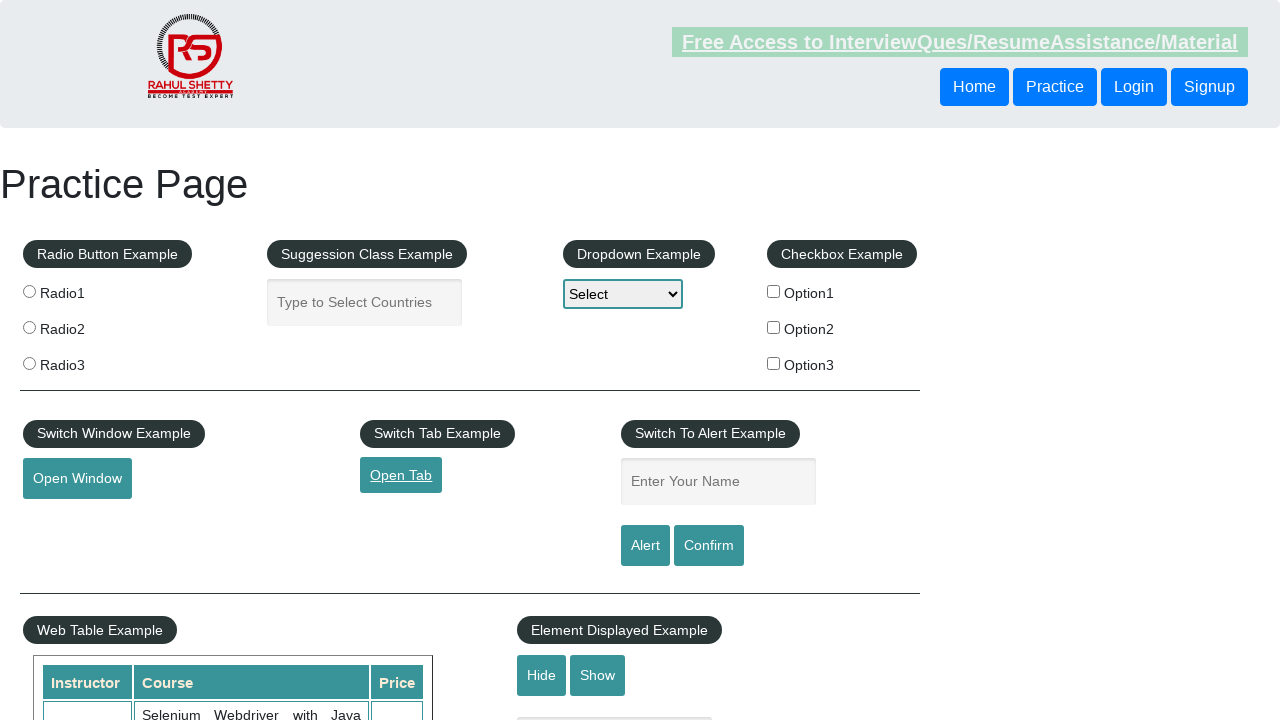

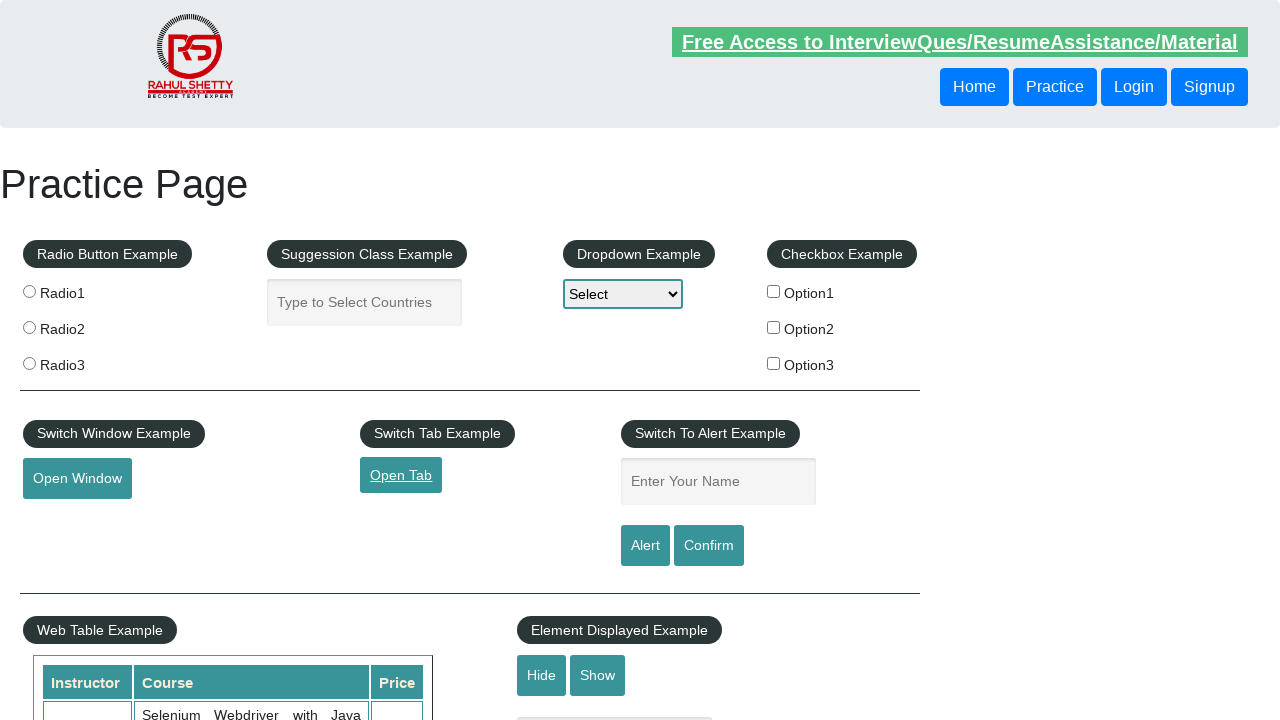